Tests multiple selection using Ctrl+click to select specific non-consecutive items in a grid

Starting URL: https://jqueryui.com/resources/demos/selectable/display-grid.html

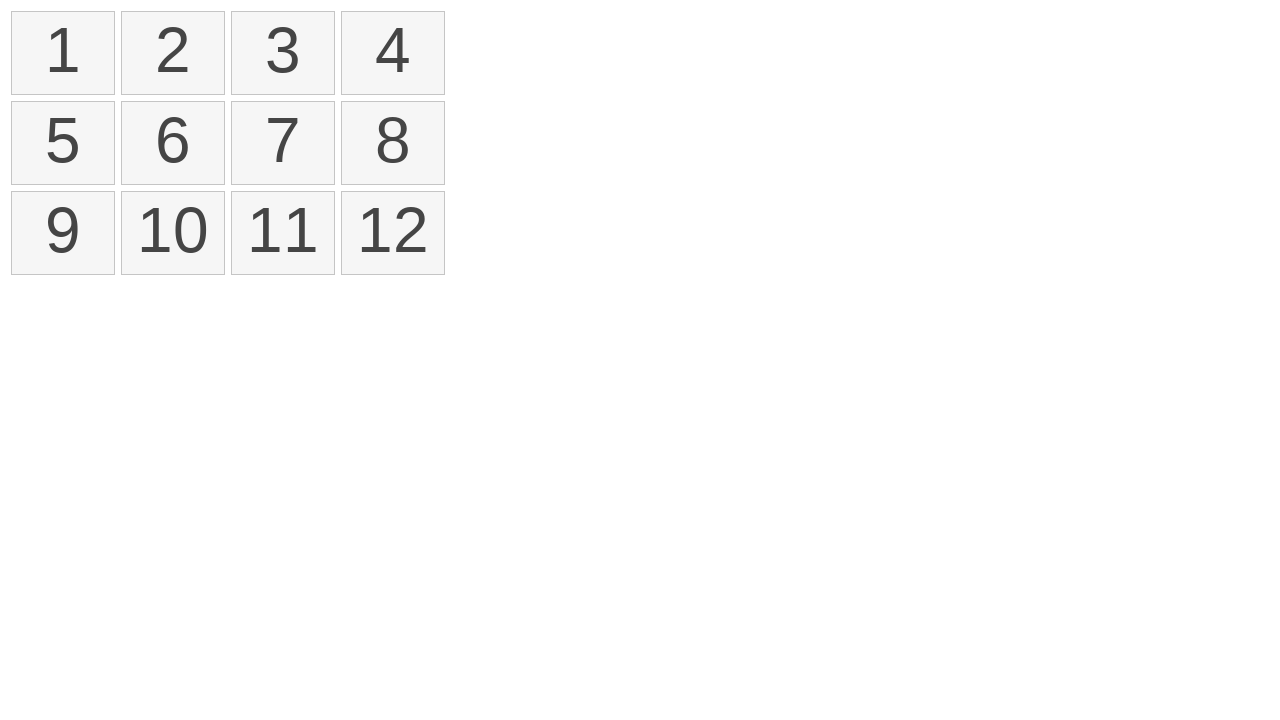

Pressed down Control key to enable multi-select mode
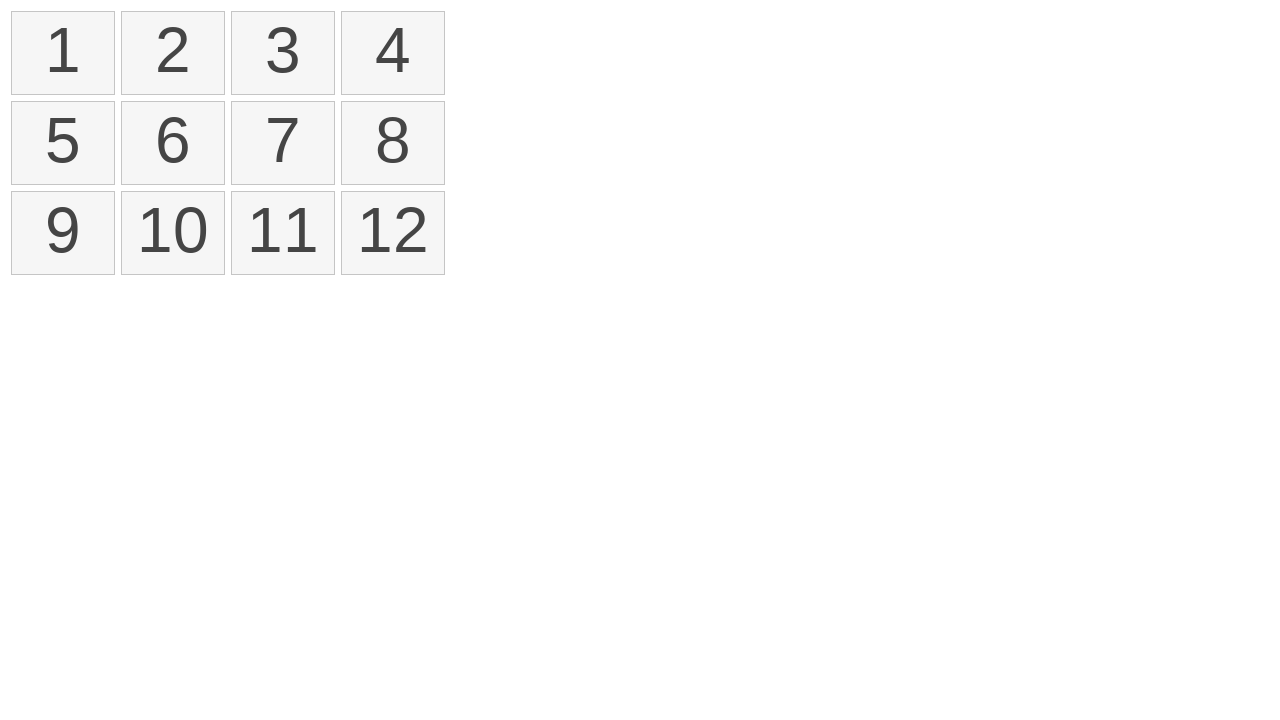

Ctrl+clicked on first rectangle (index 0) at (63, 53) on .ui-selectee >> nth=0
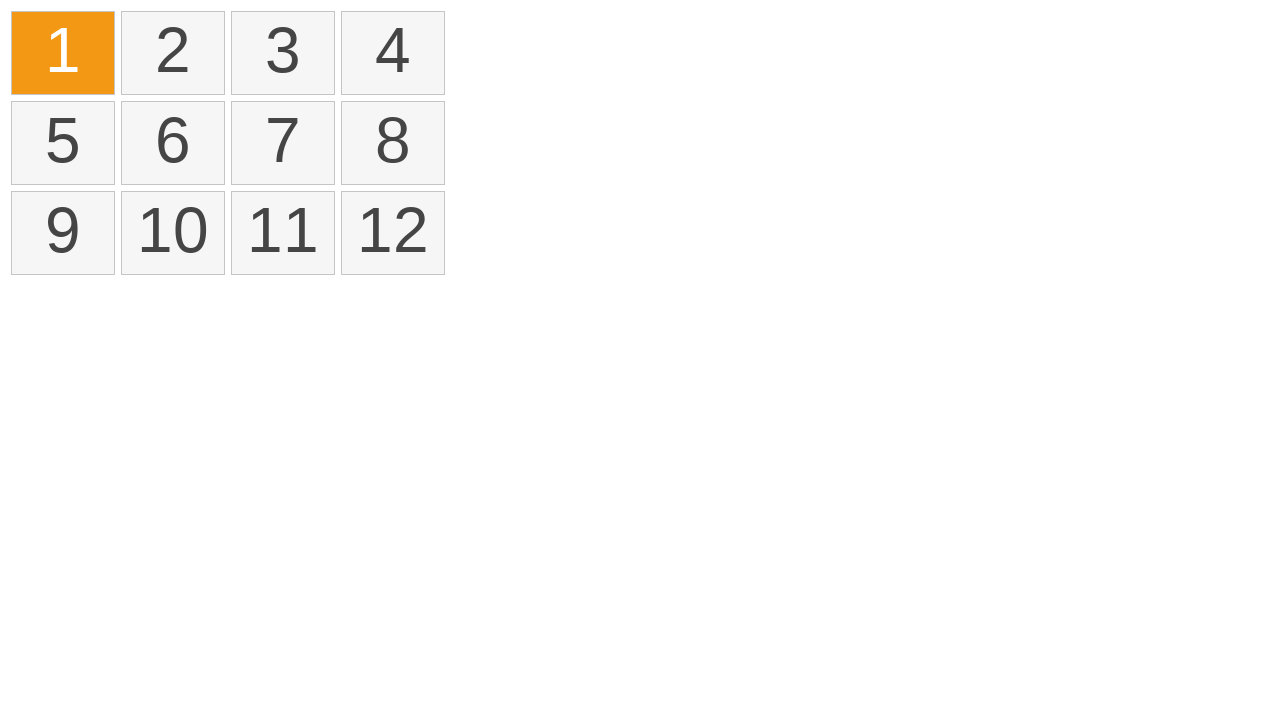

Ctrl+clicked on third rectangle (index 2) at (283, 53) on .ui-selectee >> nth=2
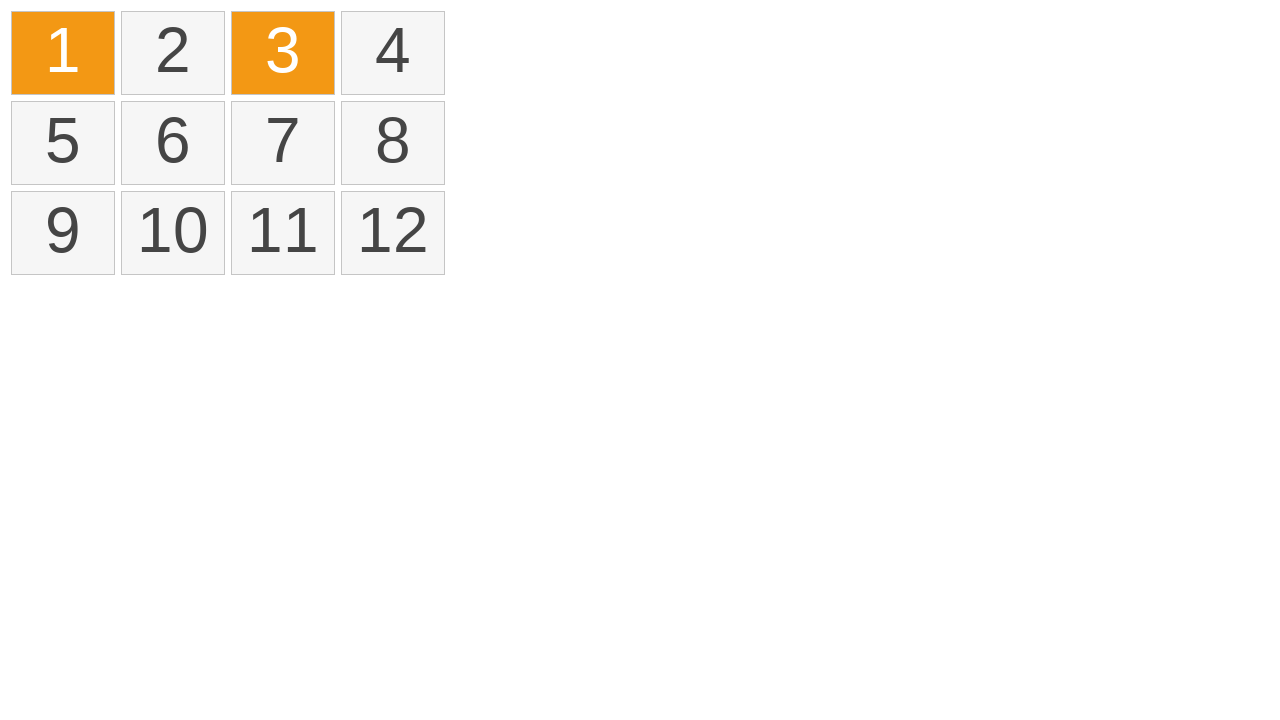

Ctrl+clicked on sixth rectangle (index 5) at (173, 143) on .ui-selectee >> nth=5
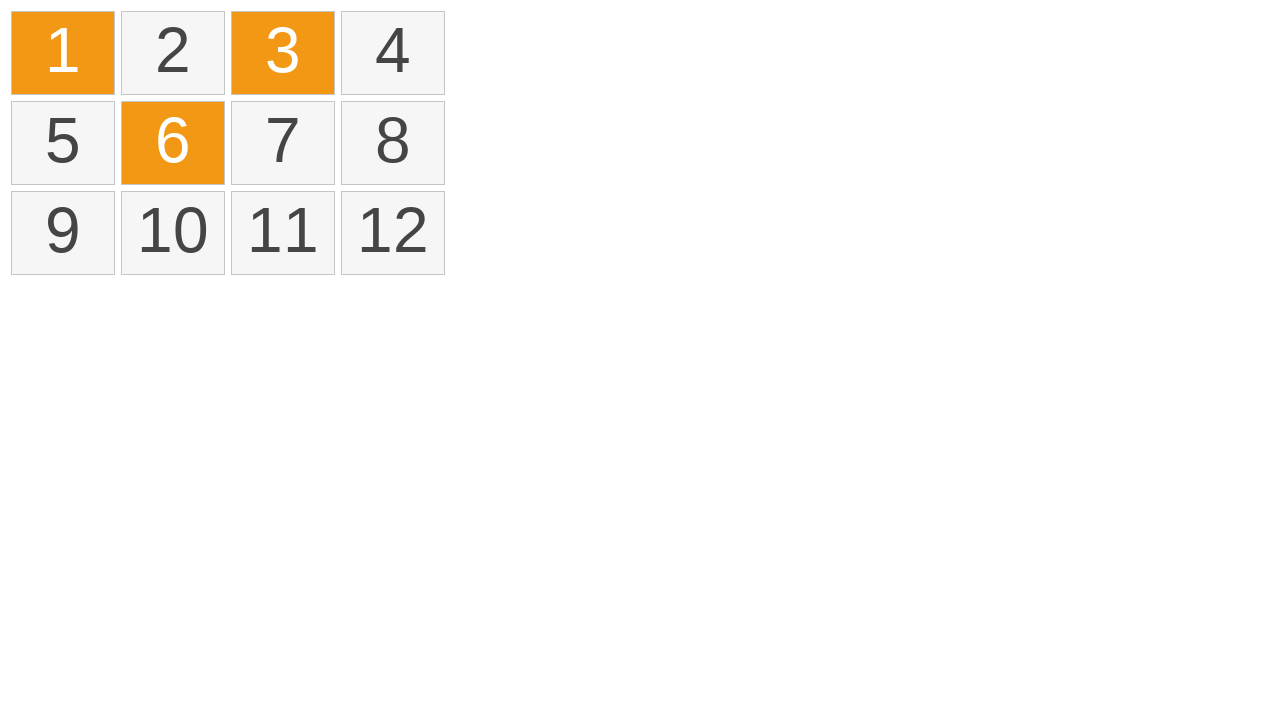

Ctrl+clicked on eleventh rectangle (index 10) at (283, 233) on .ui-selectee >> nth=10
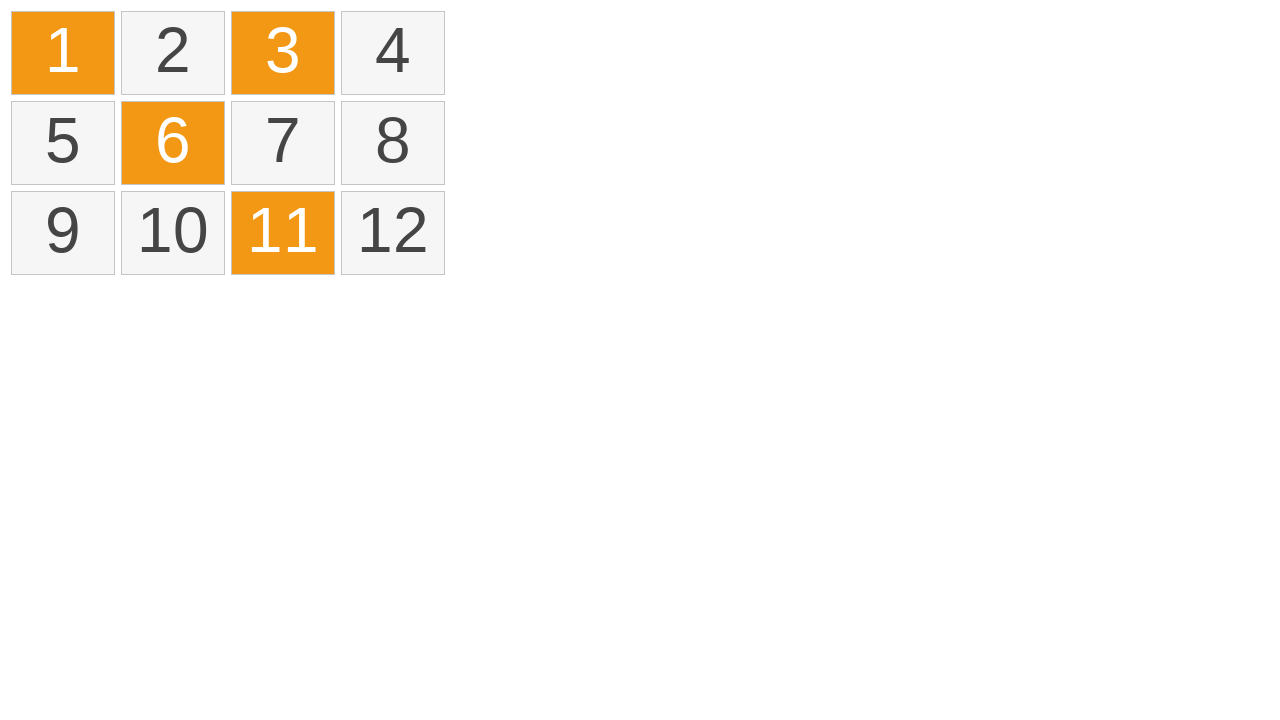

Released Control key
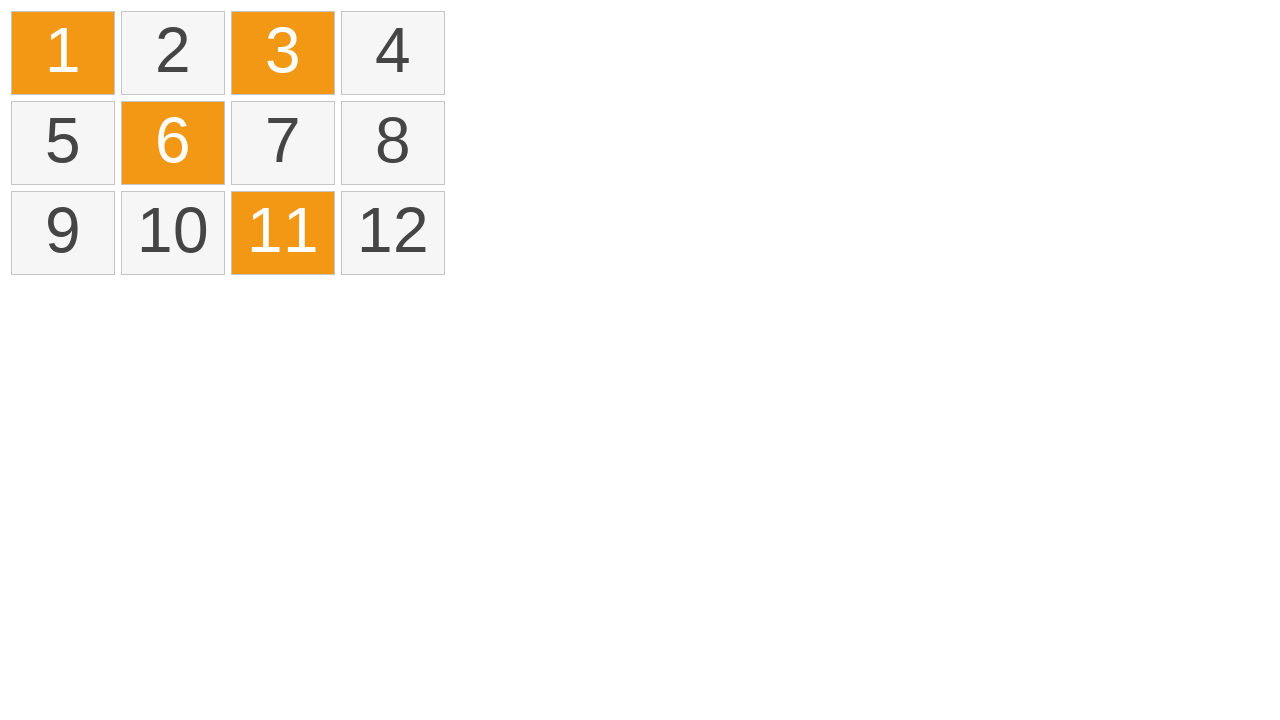

Located all selected rectangles
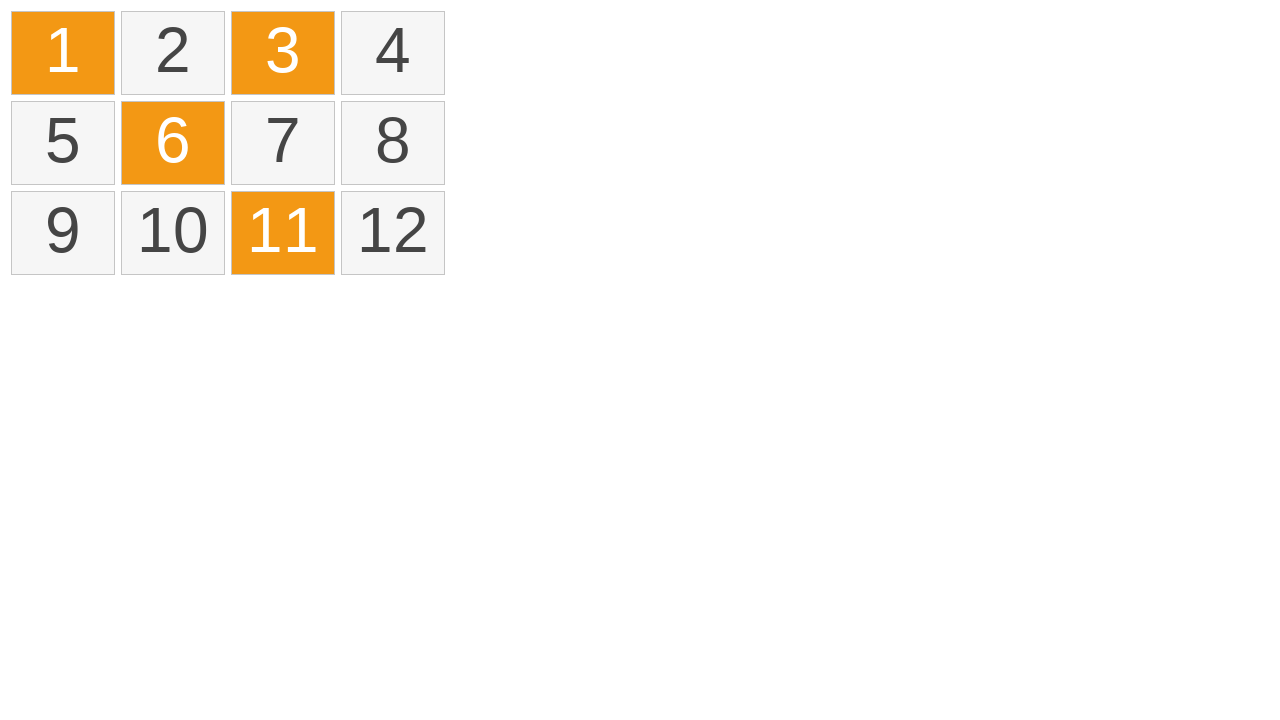

Verified that exactly 4 rectangles are selected
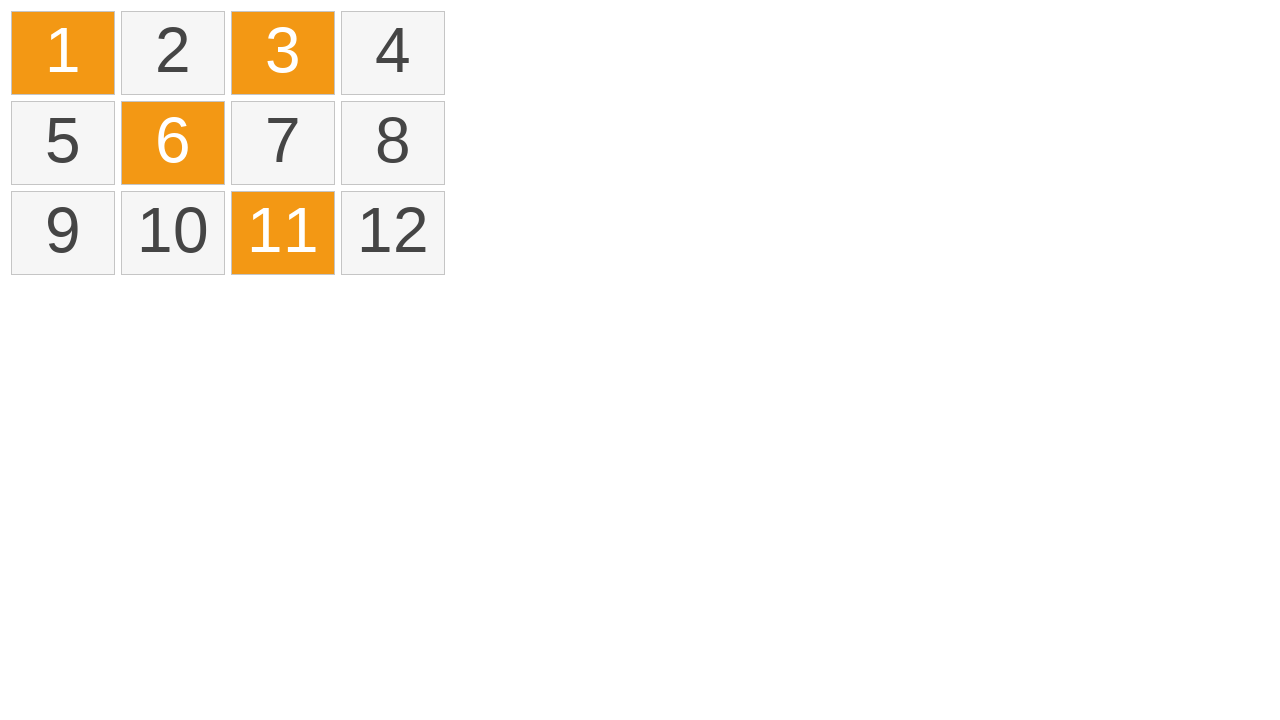

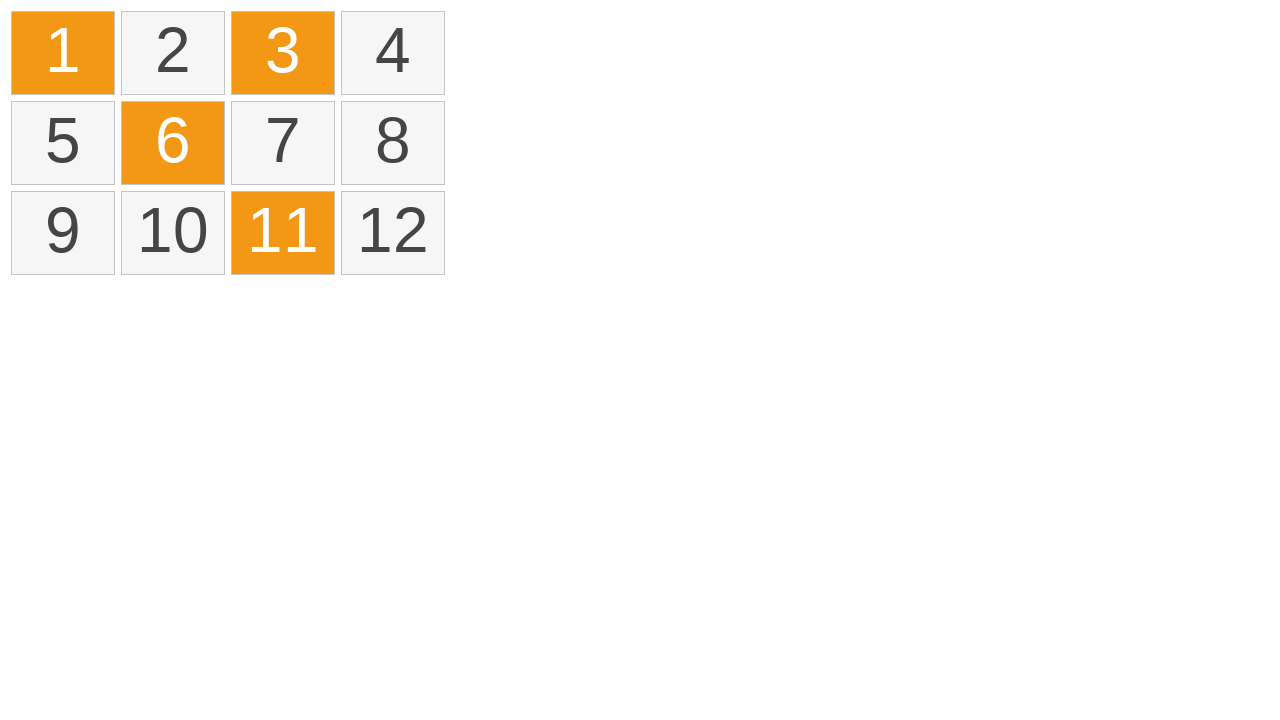